Tests navigation to the TABLE page by clicking the TABLE link and verifying the Dynamic Table Instructions text is displayed.

Starting URL: https://playground-drab-six.vercel.app/

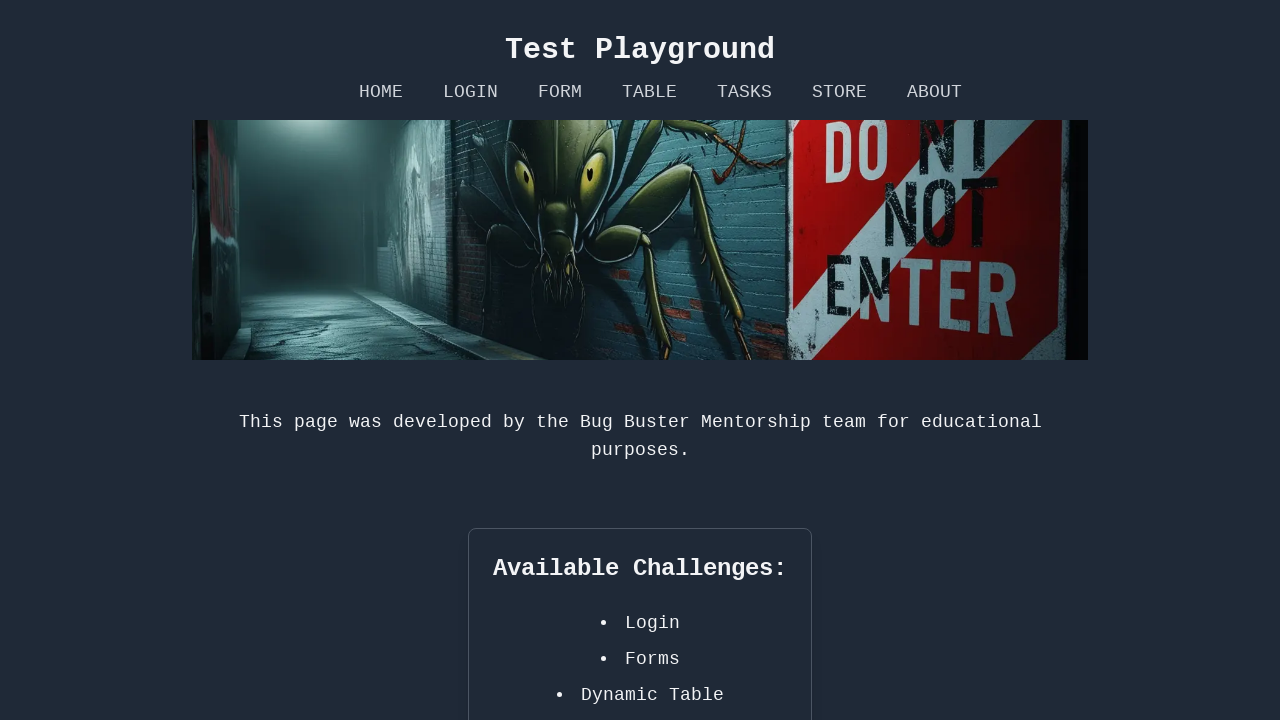

Clicked TABLE link to navigate to TABLE page at (649, 92) on internal:role=link[name="TABLE"i]
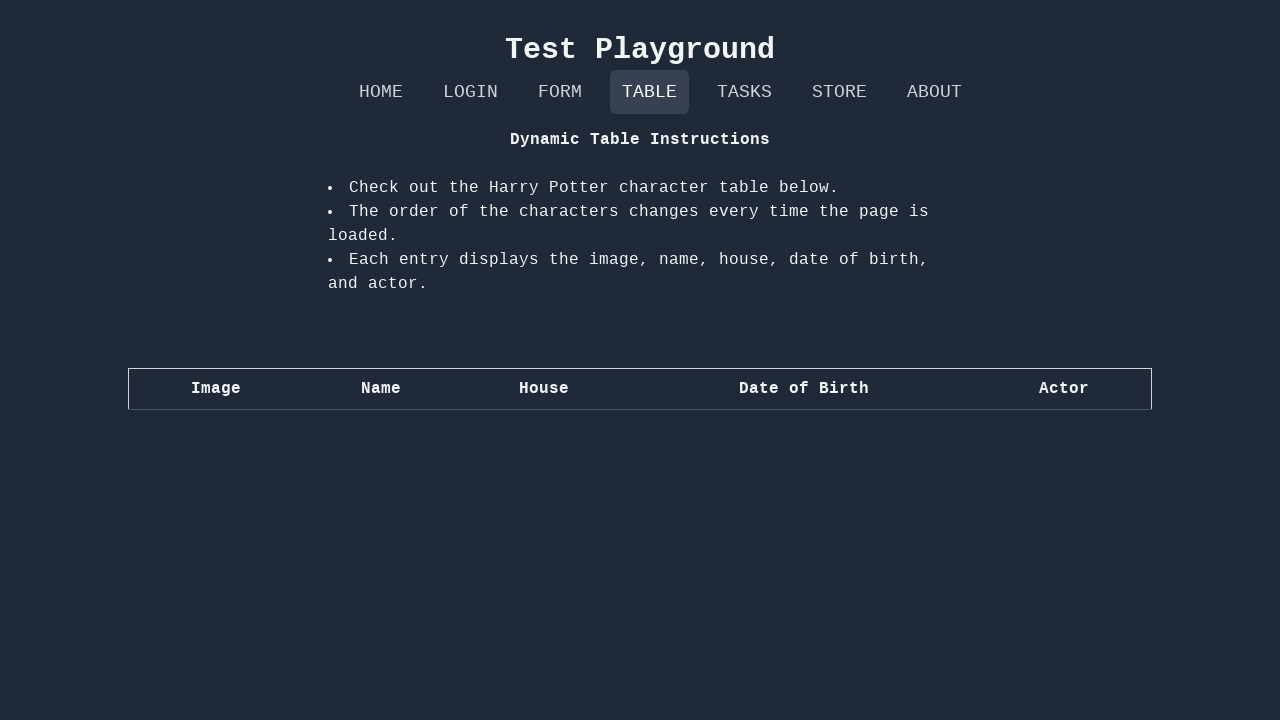

Dynamic Table Instructions text is now visible on the page
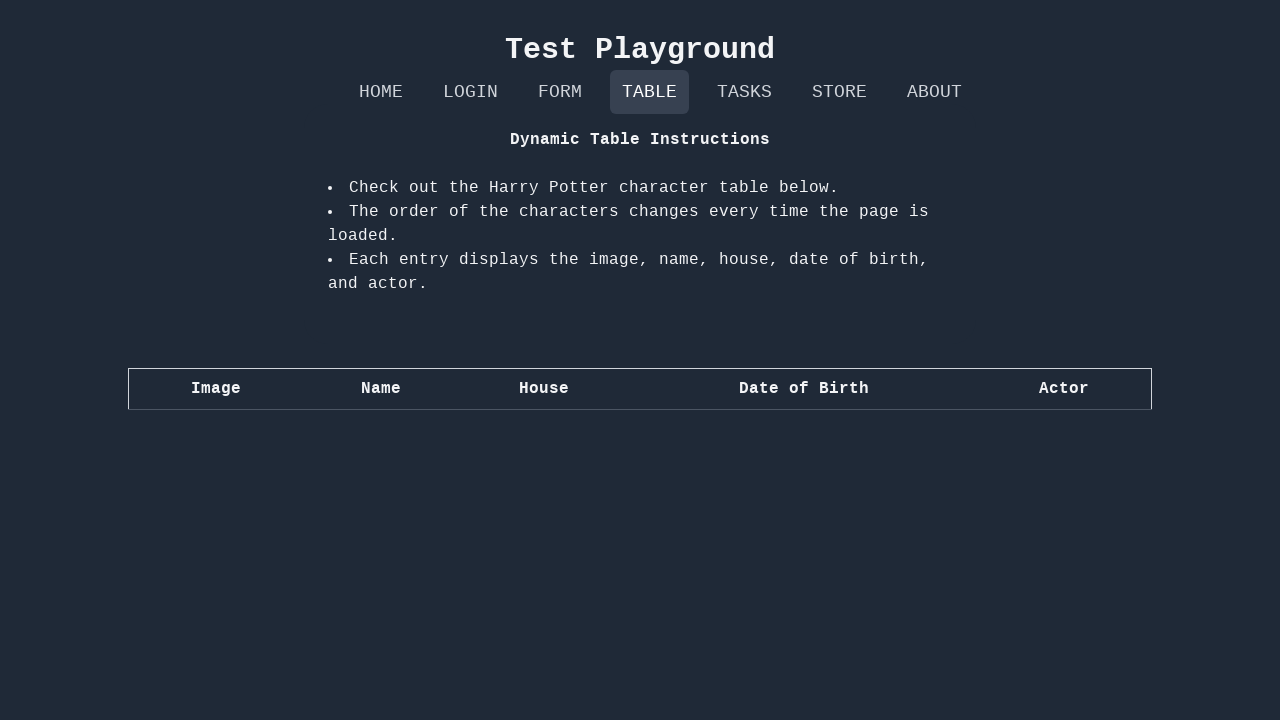

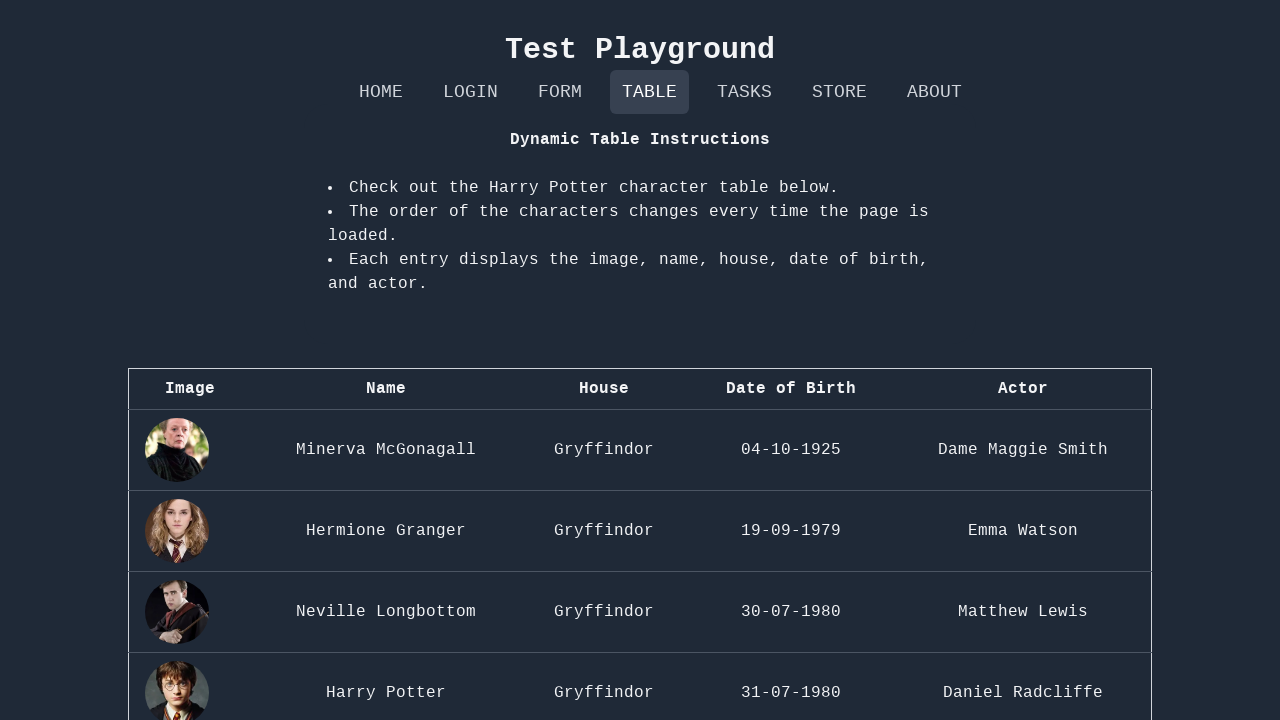